Tests editing a record in a web table by clicking edit, clearing a field, entering new data, and submitting

Starting URL: https://demoqa.com/webtables

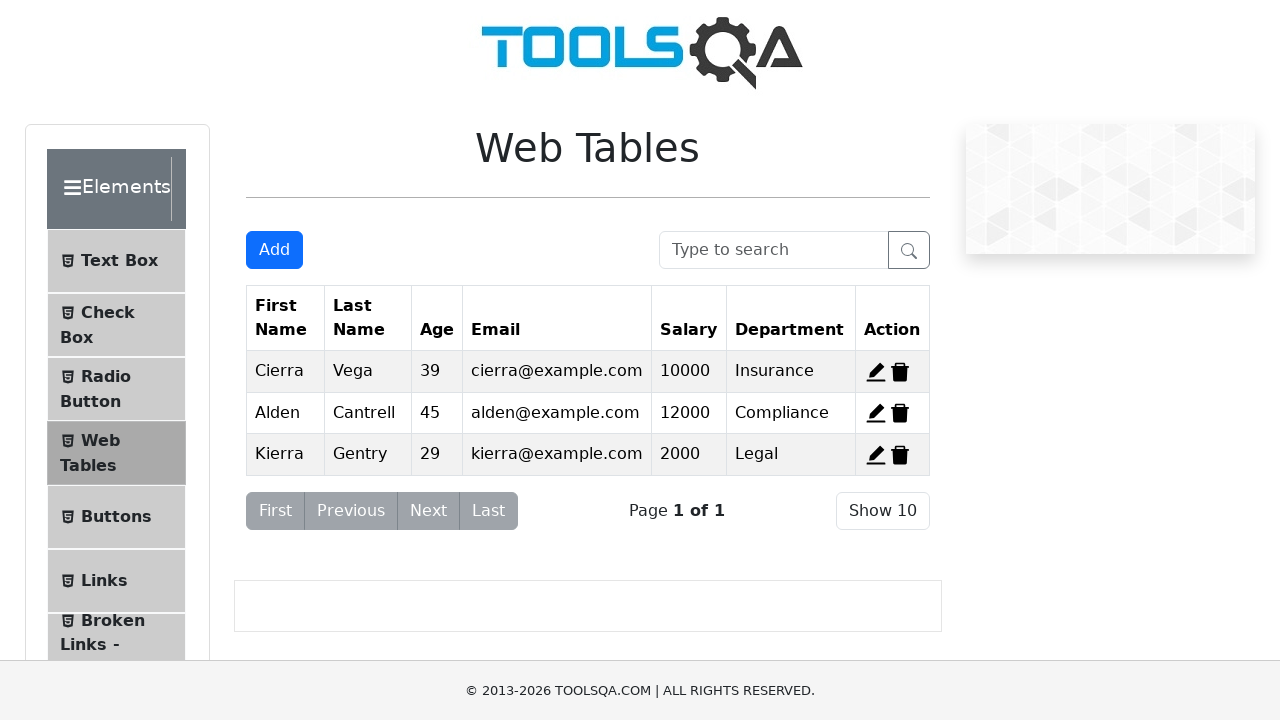

Clicked edit button for first record at (876, 372) on xpath=//span[@id='edit-record-1']
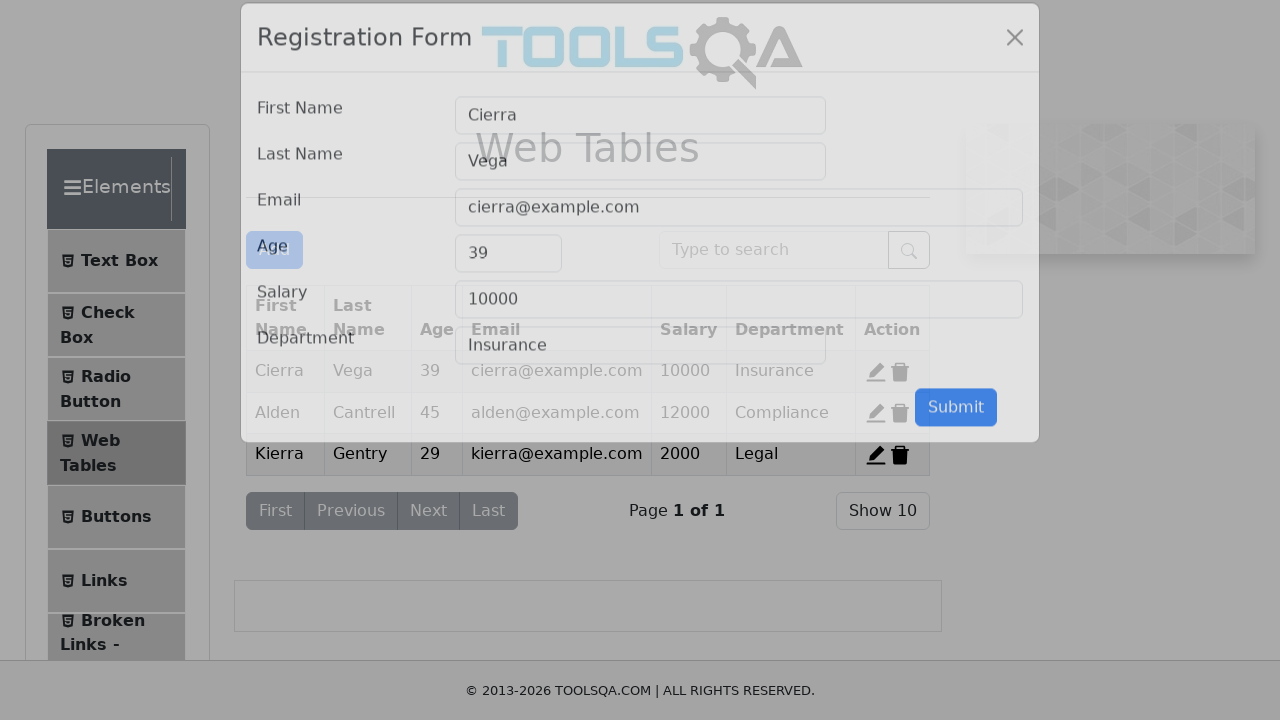

Cleared first name field on xpath=//input[@id='firstName']
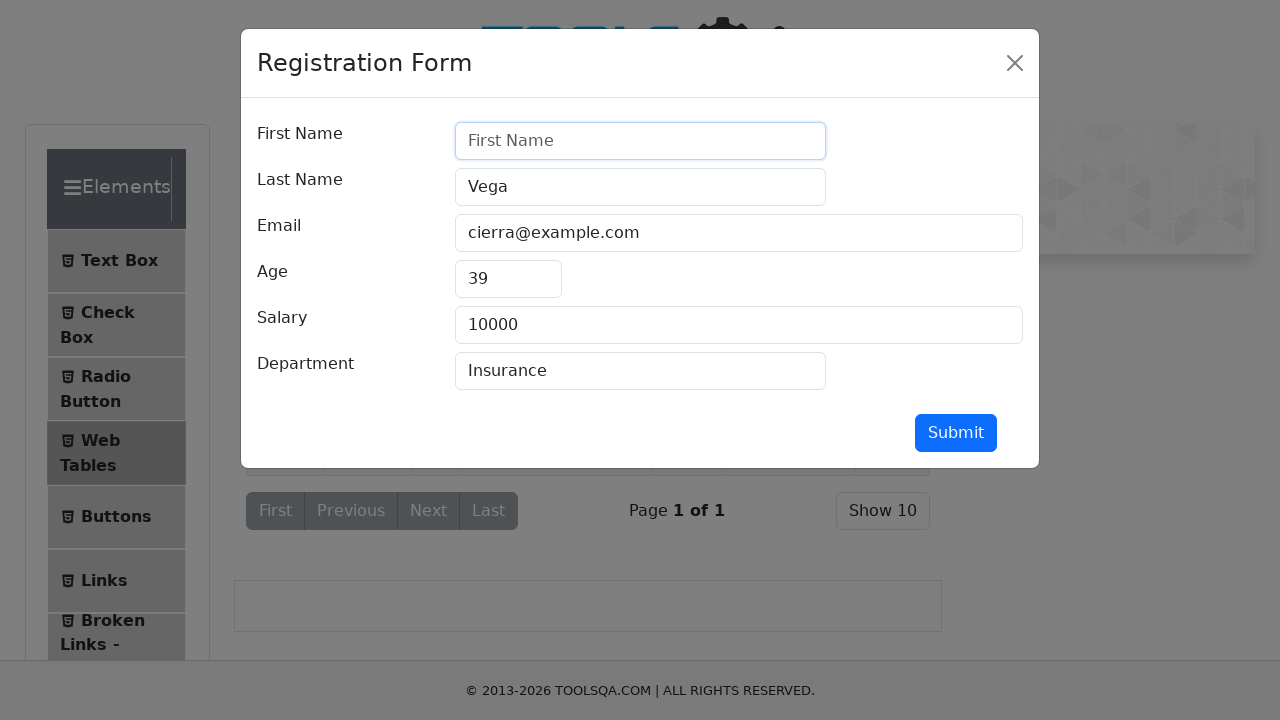

Entered new first name 'Mr. Abid' on //input[@id='firstName']
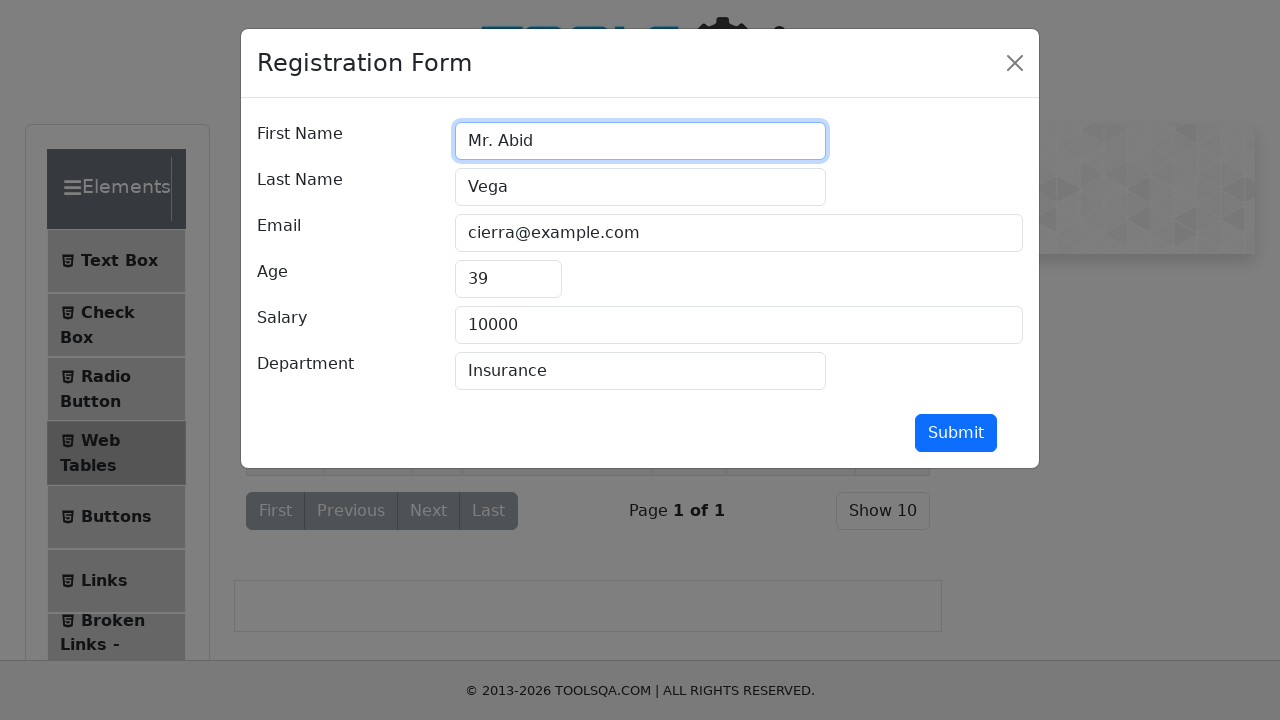

Clicked submit button to save changes at (956, 433) on #submit
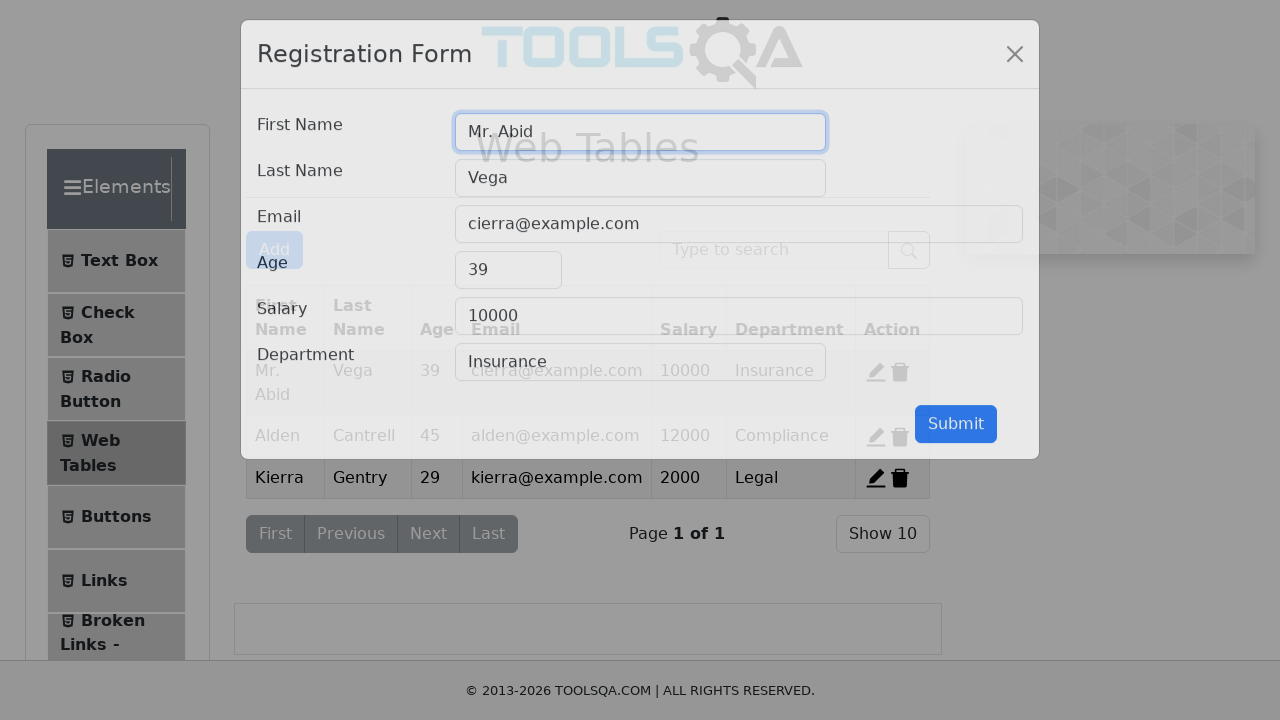

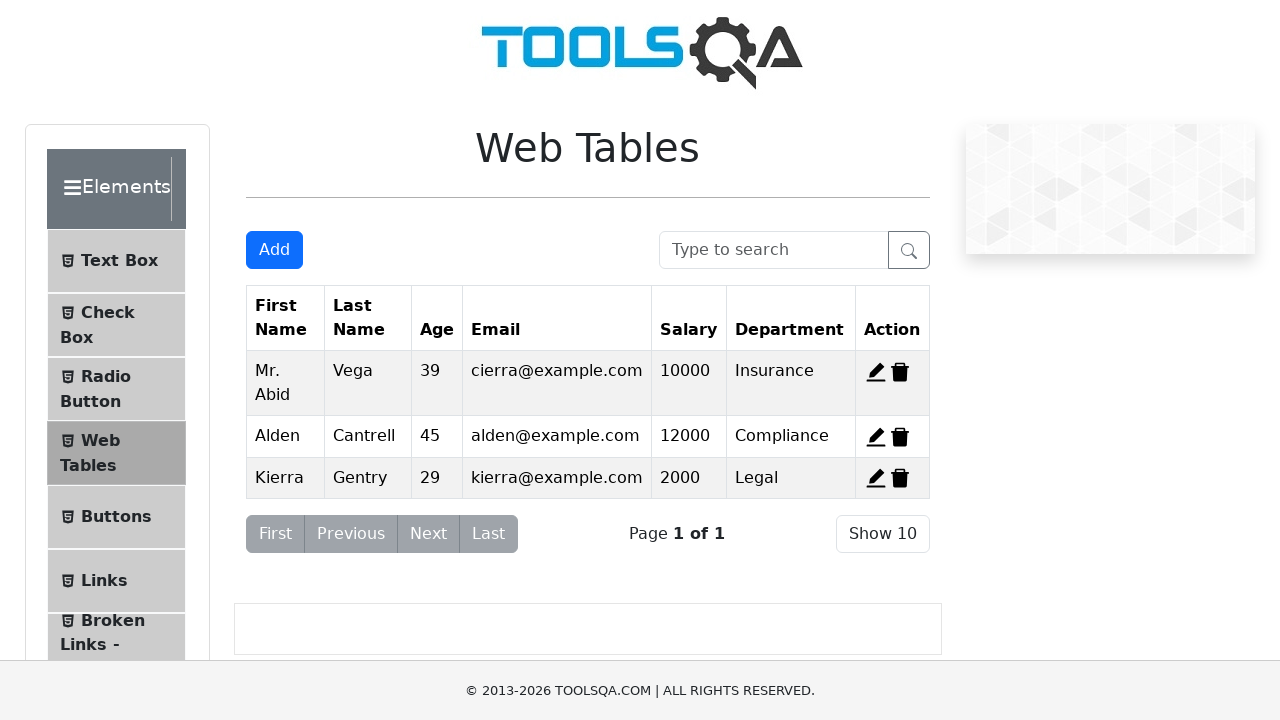